Tests mouse hover functionality by navigating to Hovers page and hovering over user avatar images

Starting URL: https://practice.cydeo.com

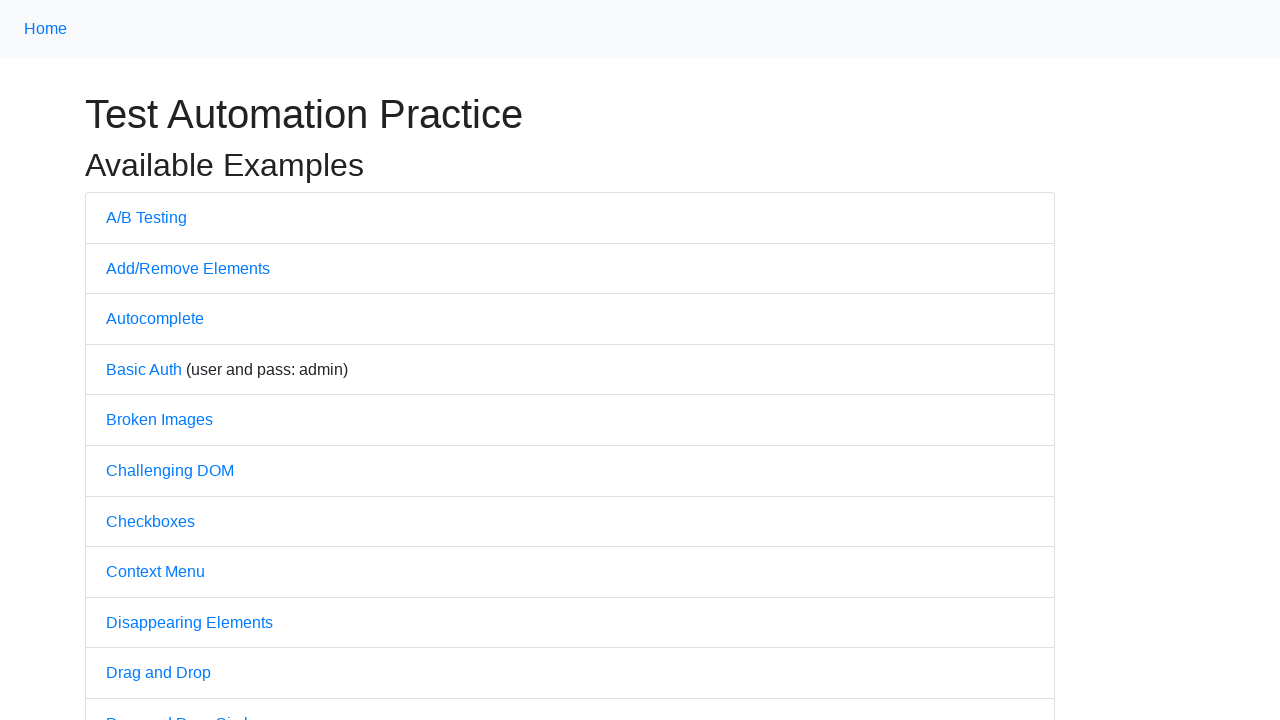

Clicked on Hovers link at (132, 360) on text='Hovers'
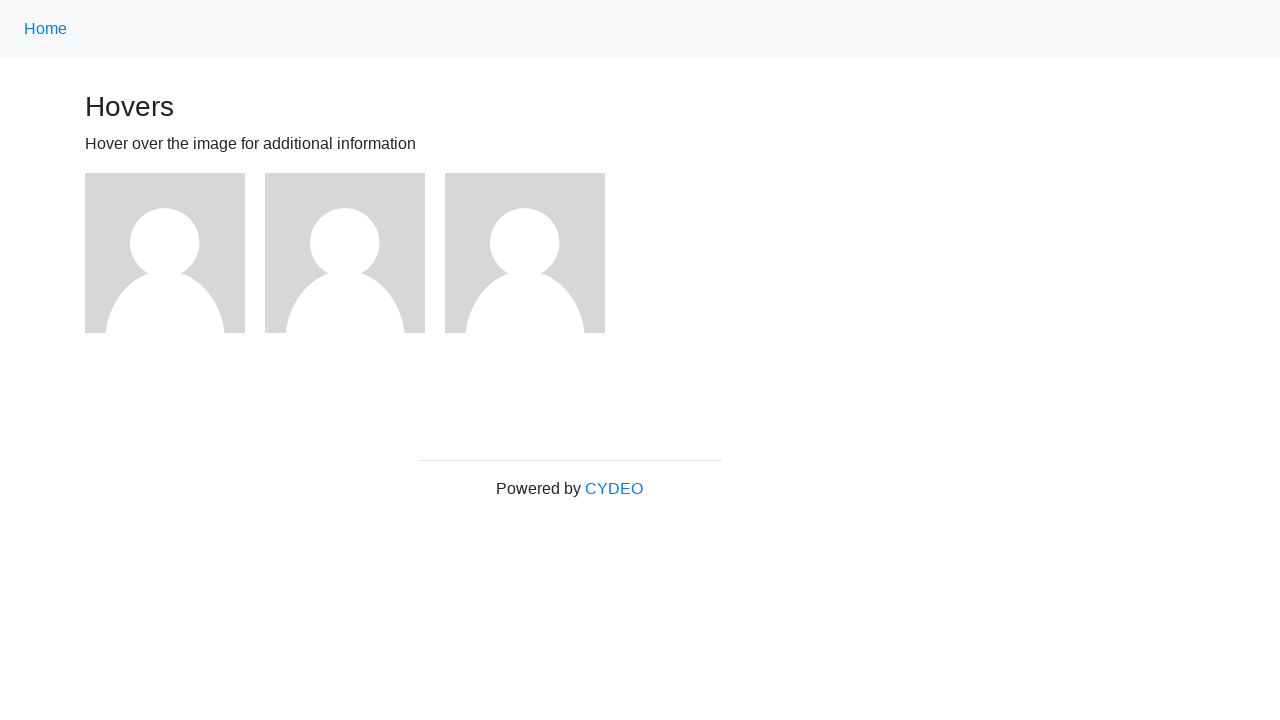

Hovers page loaded successfully
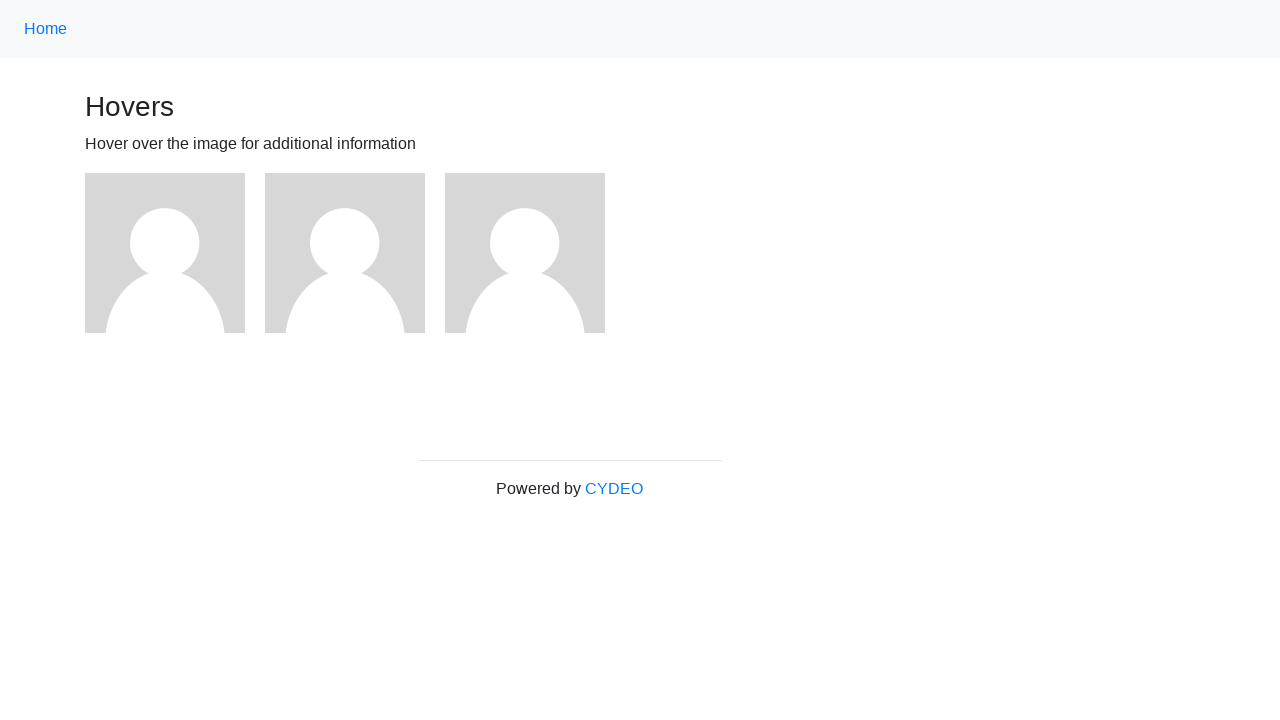

Located first user avatar element
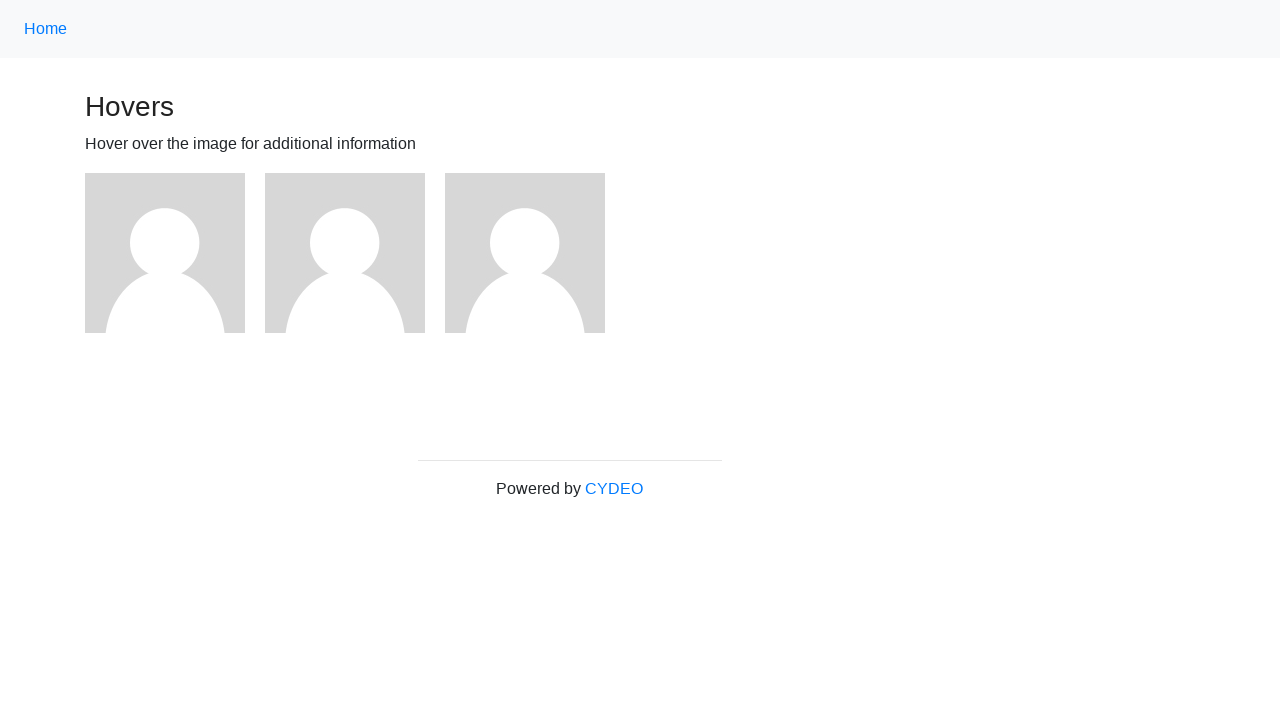

Hovered over first user avatar at (165, 253) on (//img[@alt='User Avatar'])[1]
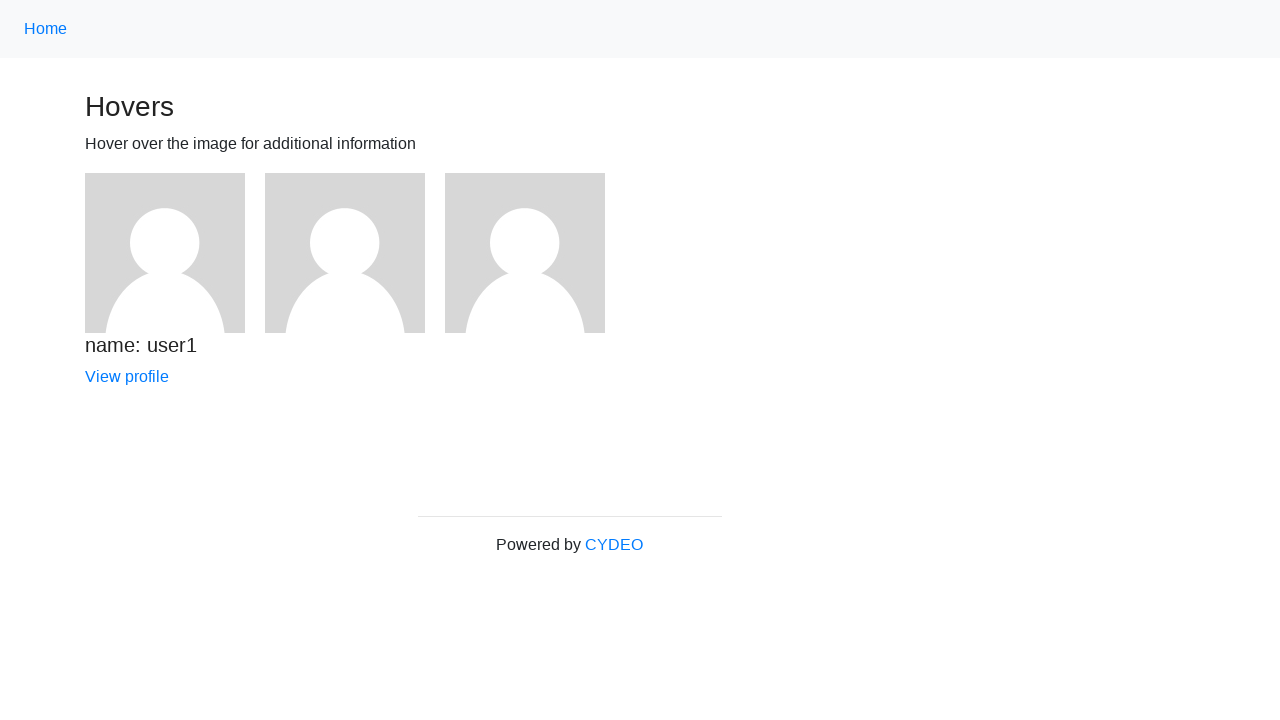

Retrieved all user avatar elements
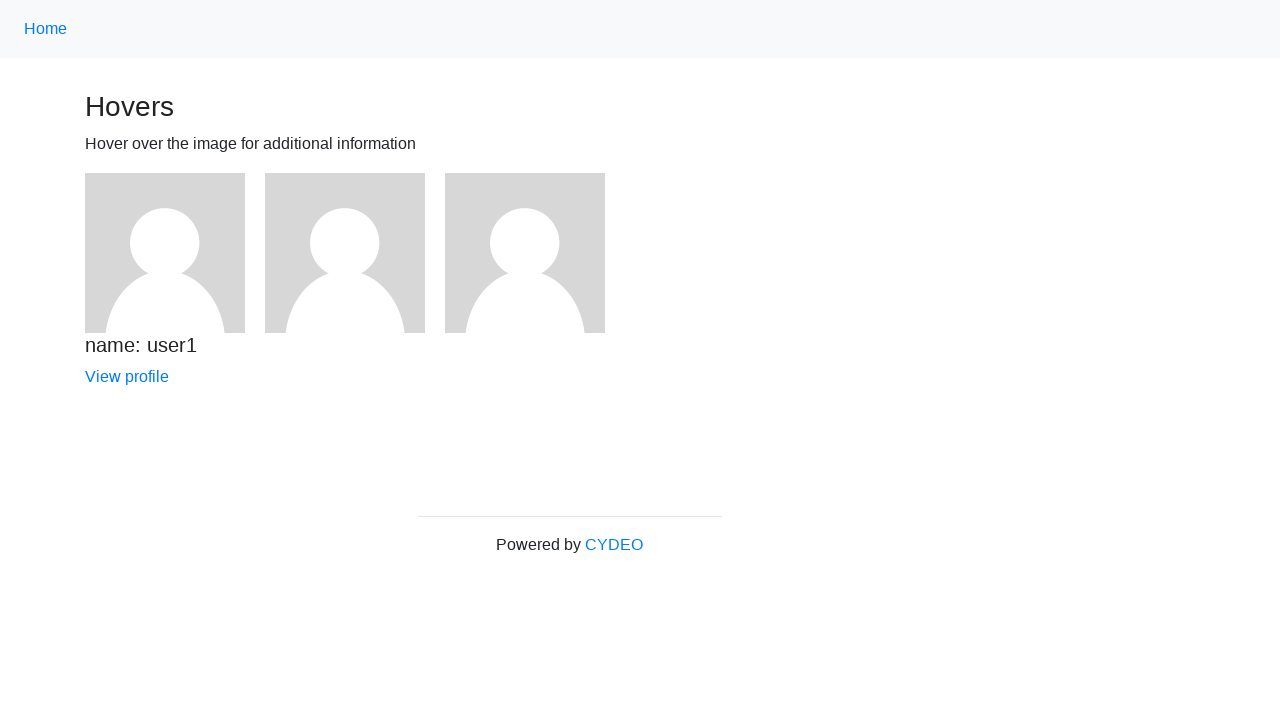

Hovered over user avatar at (165, 253) on xpath=//img[@alt='User Avatar'] >> nth=0
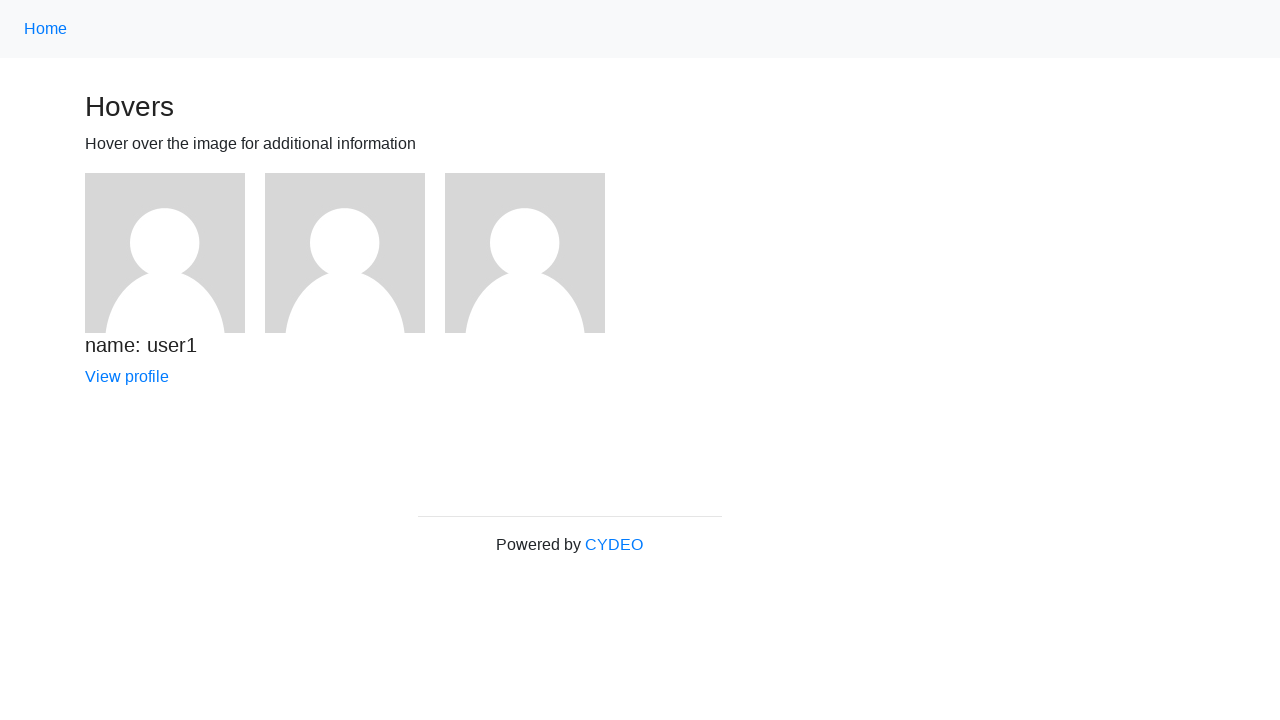

Hovered over user avatar at (345, 253) on xpath=//img[@alt='User Avatar'] >> nth=1
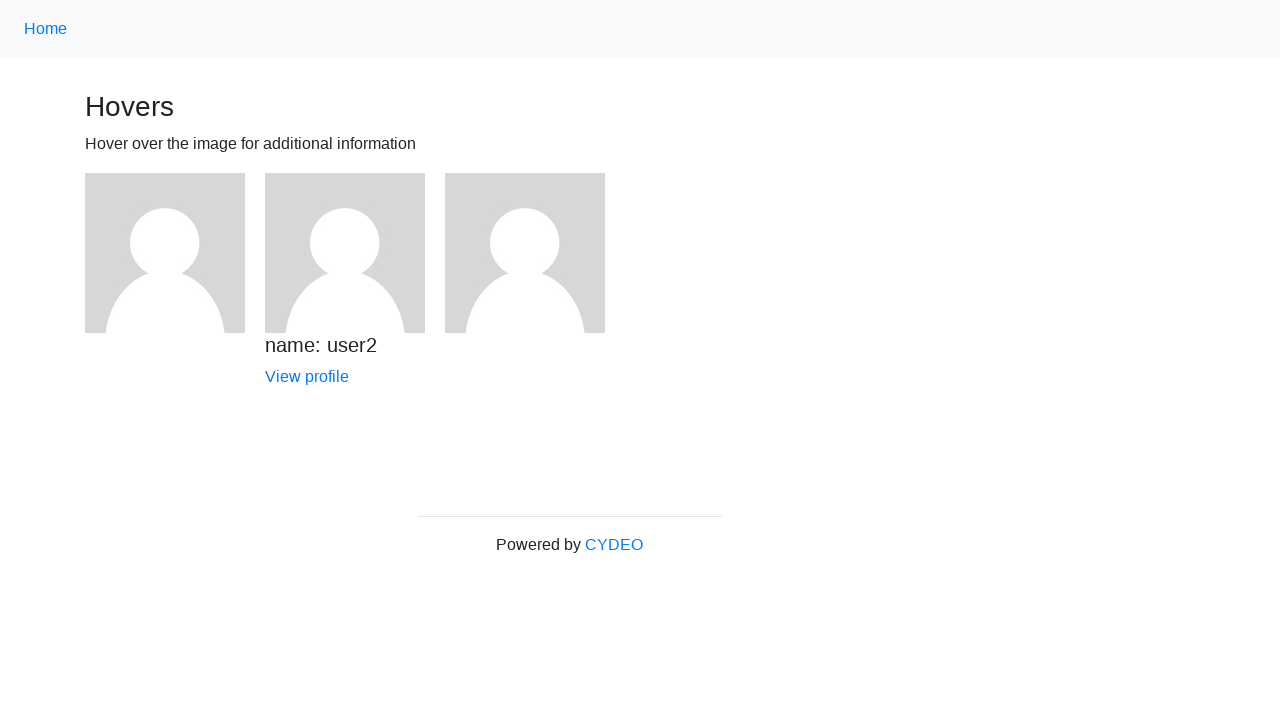

Hovered over user avatar at (525, 253) on xpath=//img[@alt='User Avatar'] >> nth=2
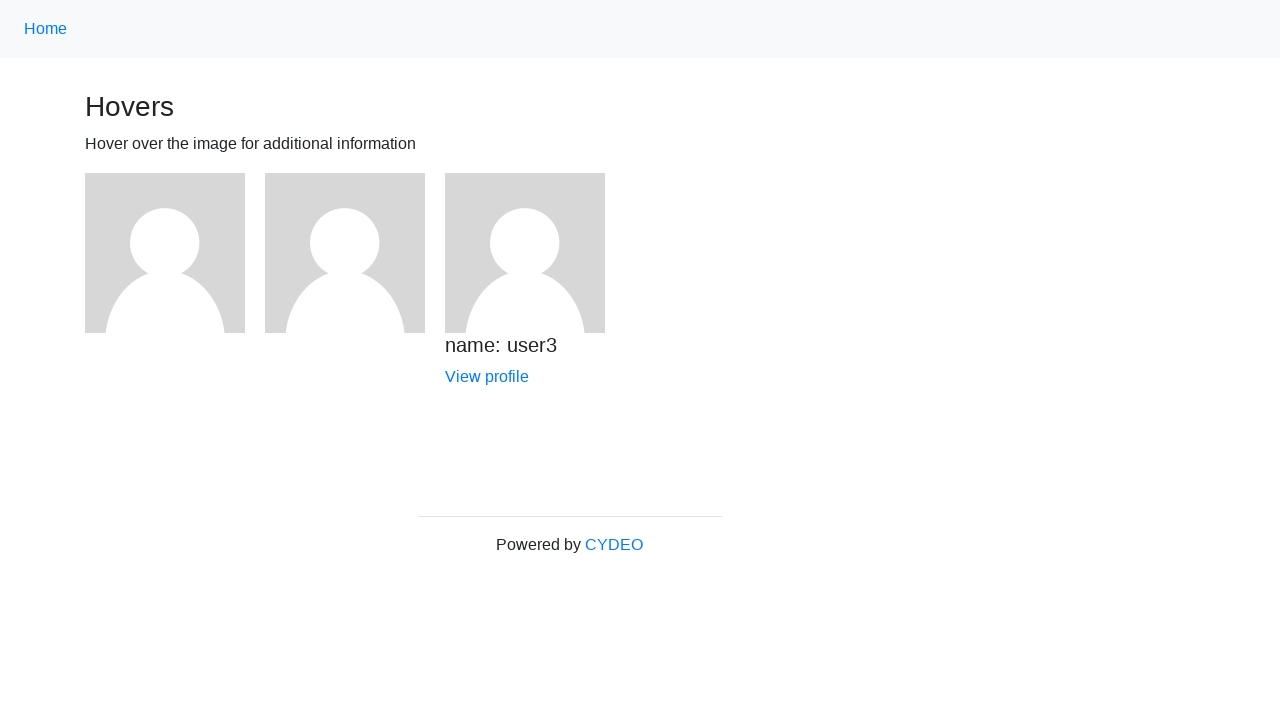

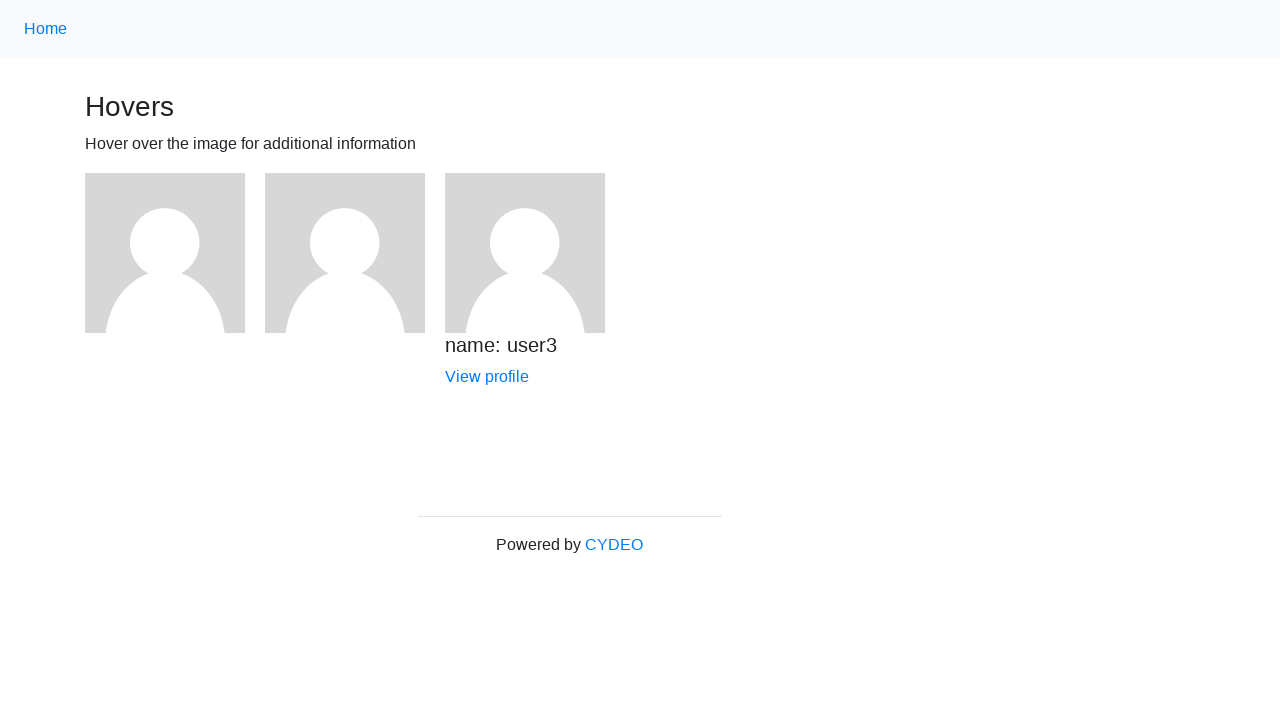